Tests checkbox functionality by checking if the 'Sunday' checkbox is selected, and clicking it if not already selected.

Starting URL: https://testautomationpractice.blogspot.com/

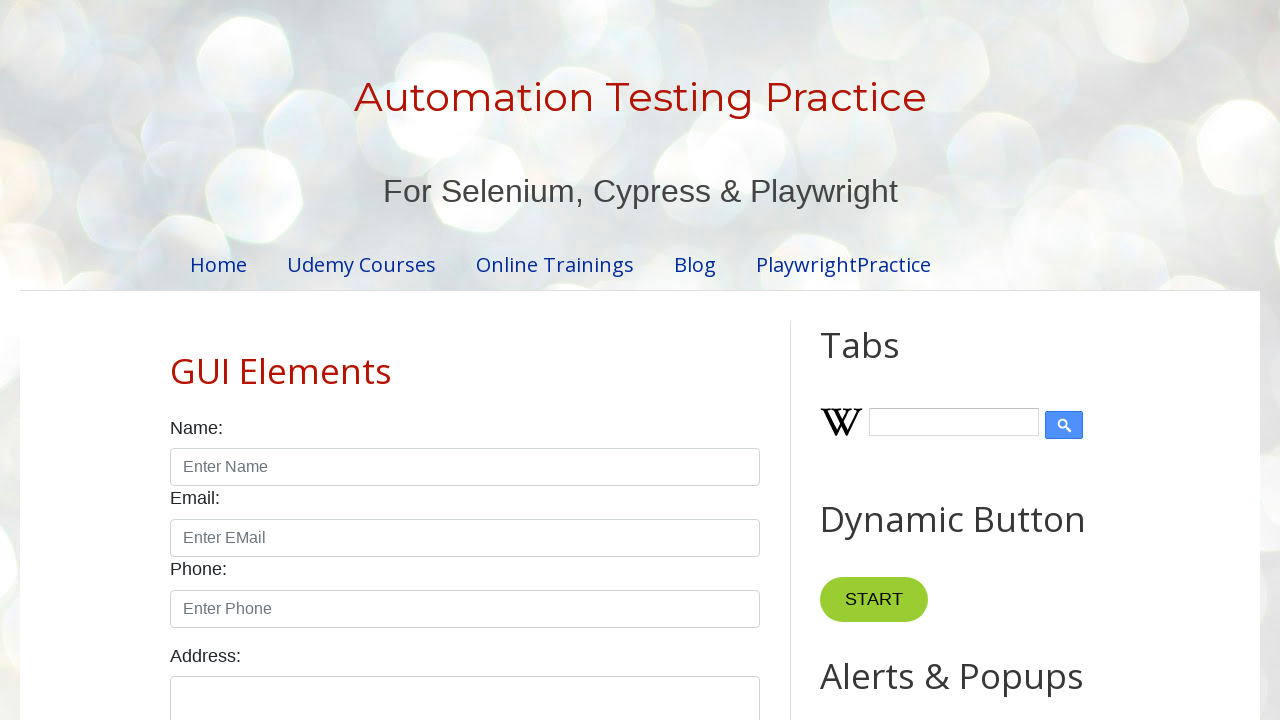

Located the Sunday checkbox element
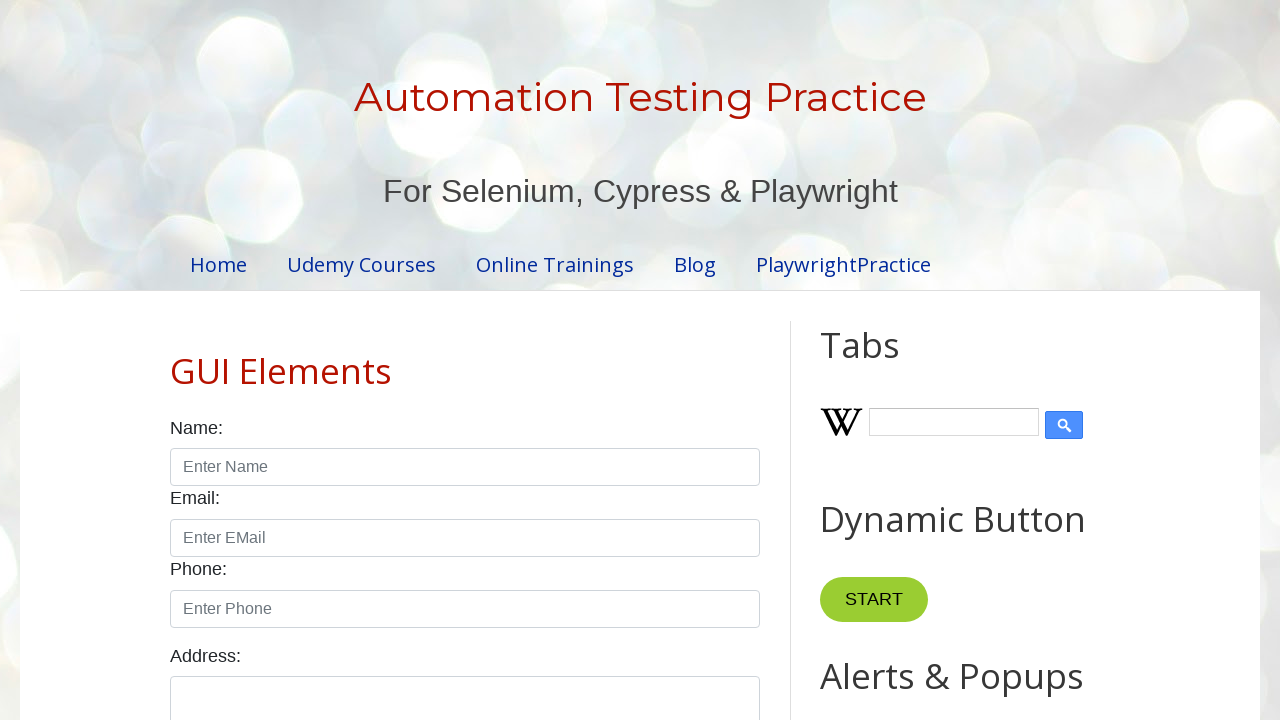

Sunday checkbox became visible
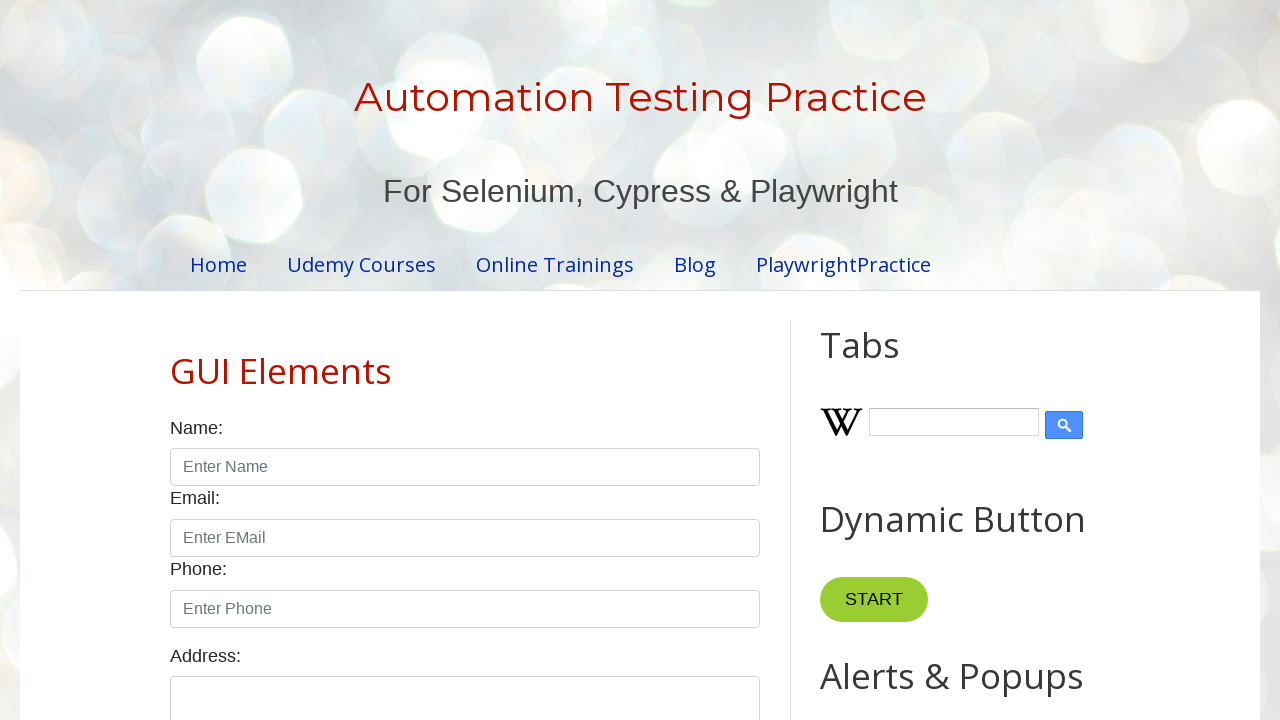

Sunday checkbox was not selected, clicked it to select at (176, 360) on input#sunday
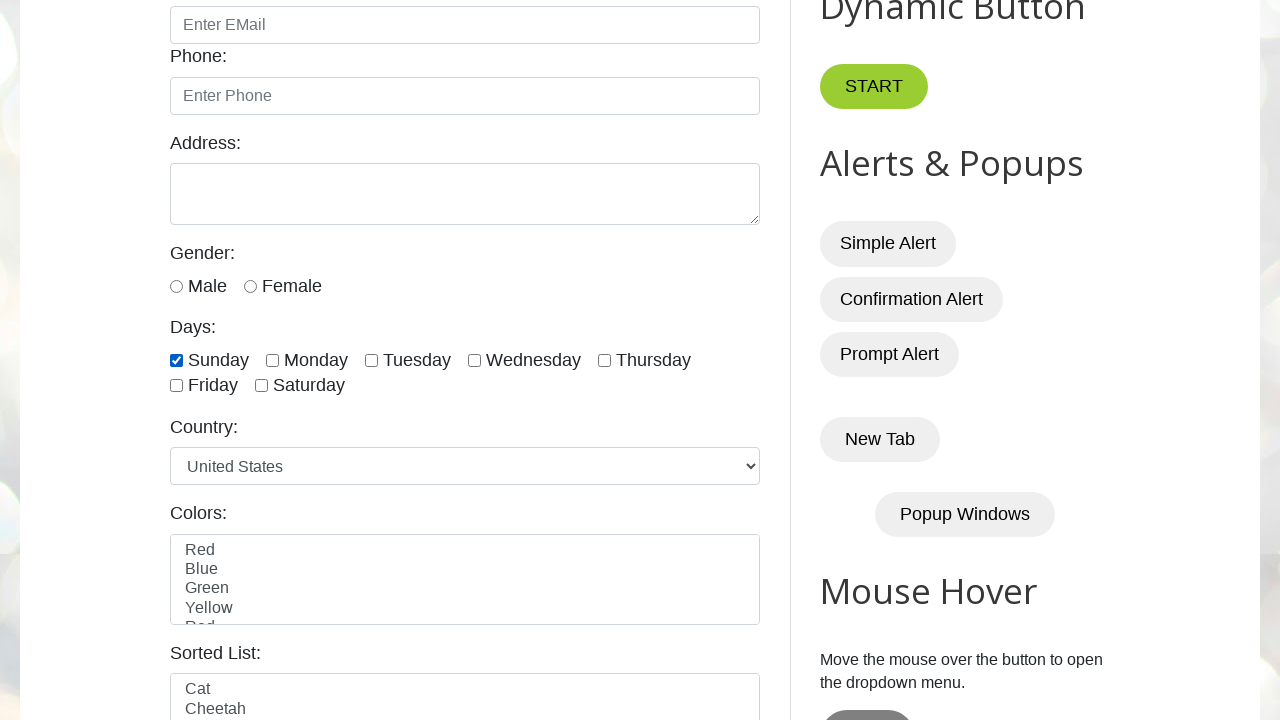

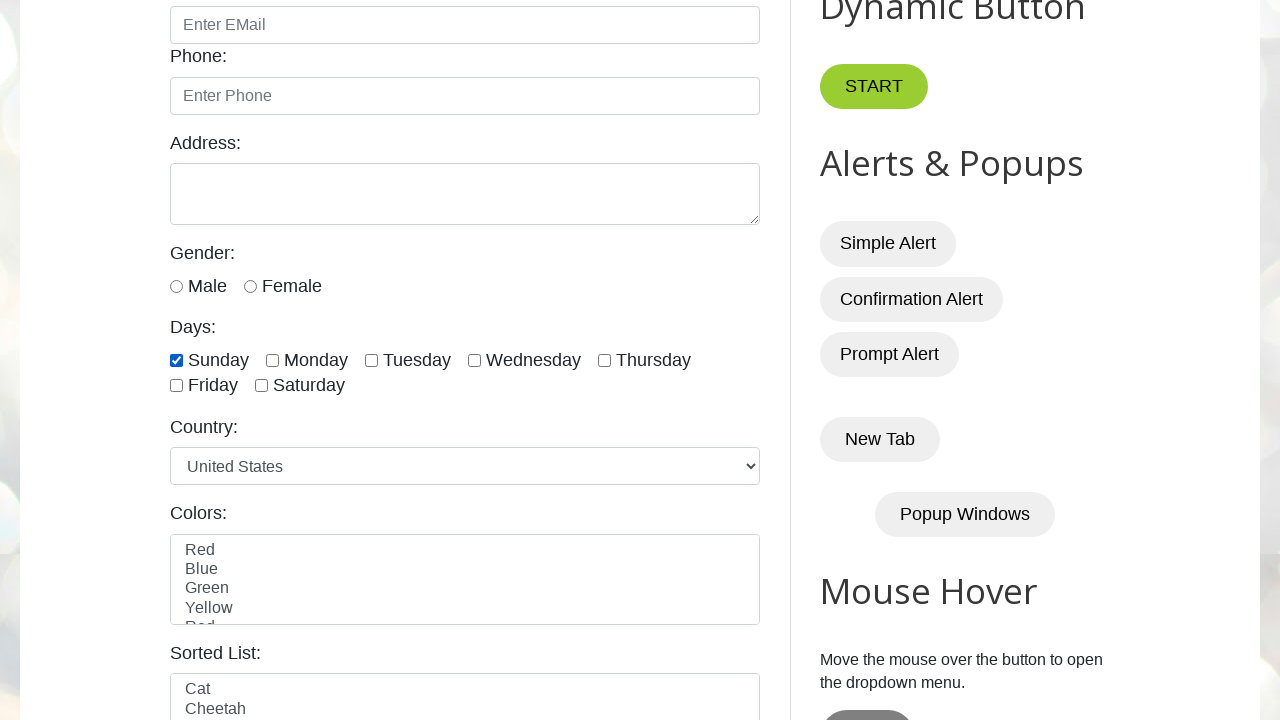